Tests multi-window handling by clicking a link that opens a new window, switching to the new window, verifying its title, and closing it.

Starting URL: https://the-internet.herokuapp.com/windows

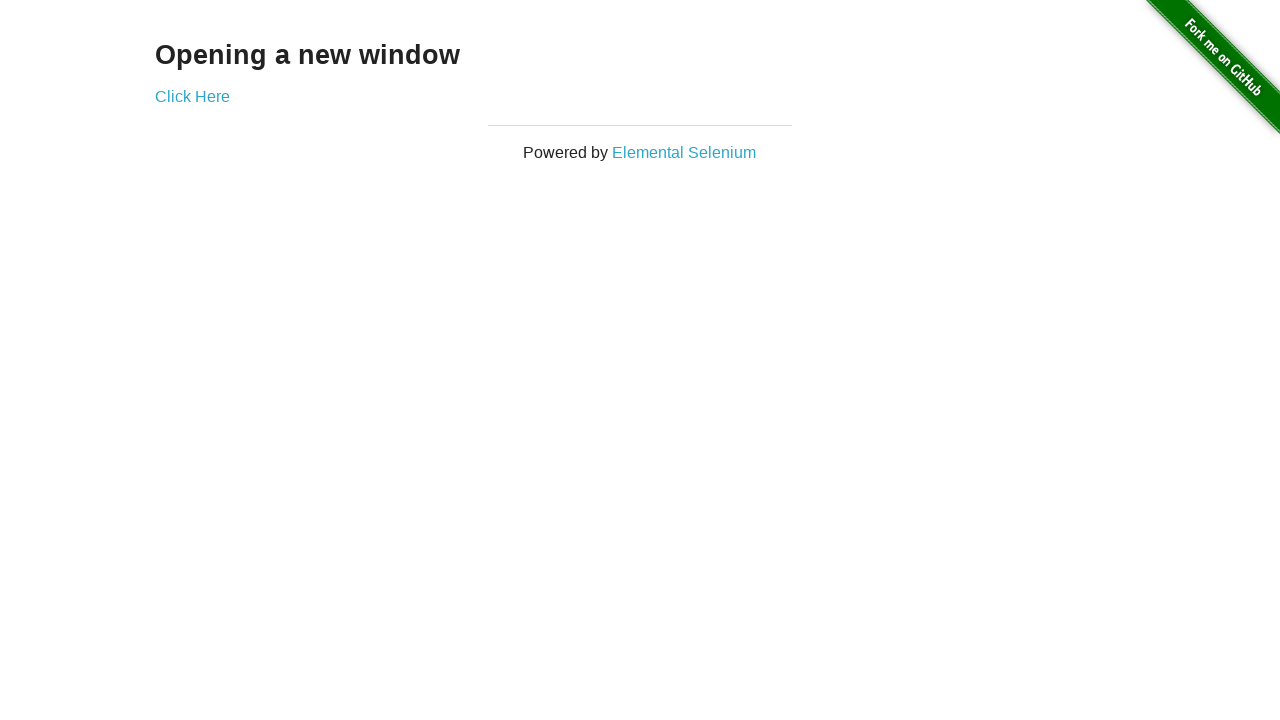

Clicked 'Click Here' link to open new window at (192, 96) on text=Click Here
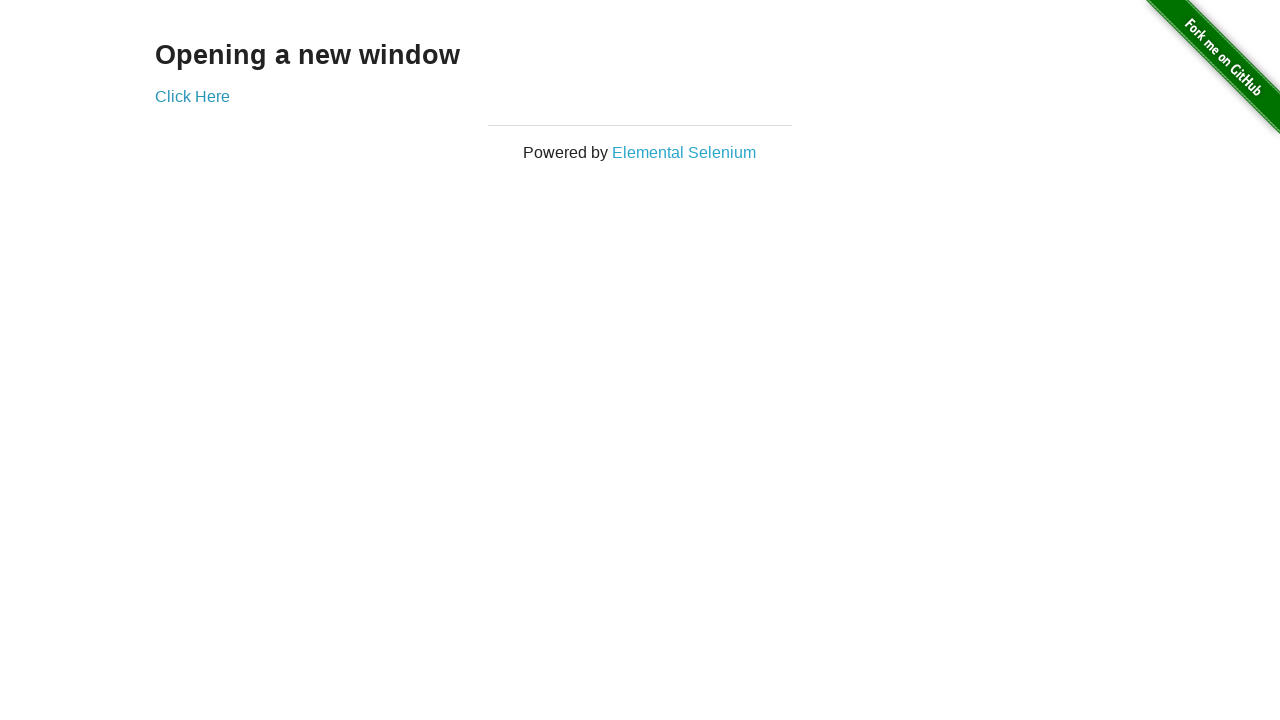

Captured new window/page from popup
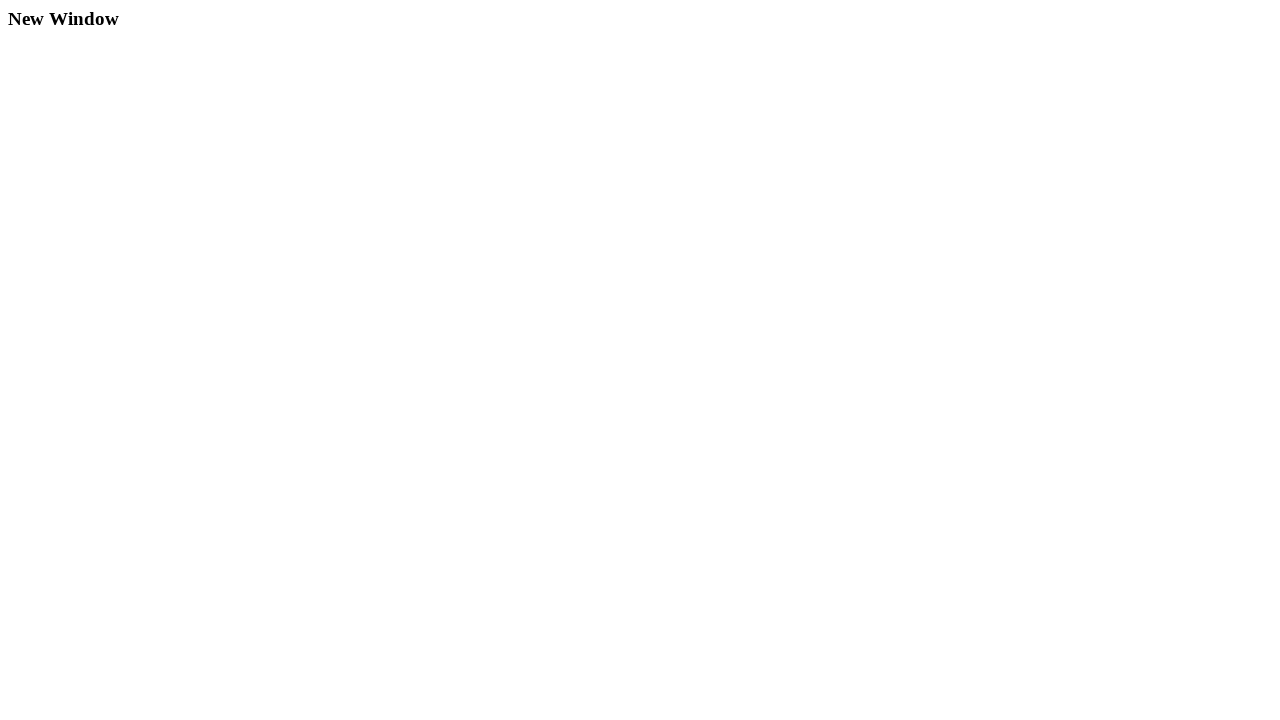

New window page load completed
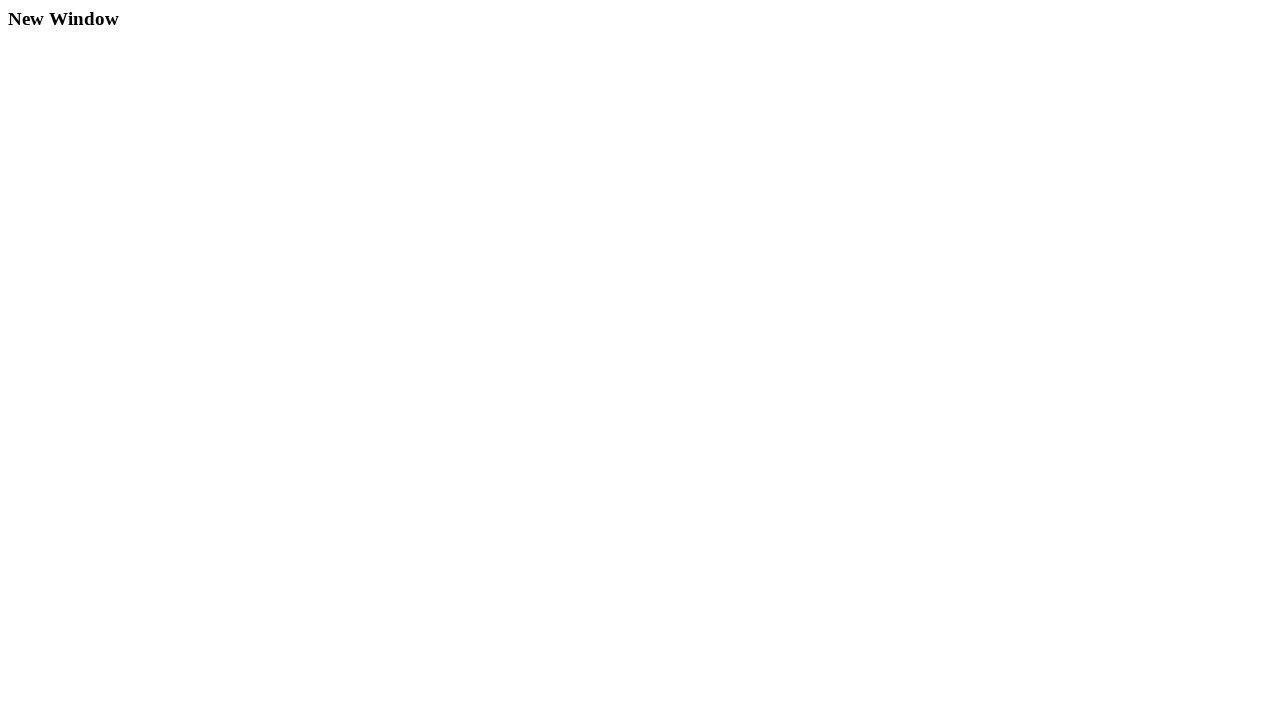

Retrieved new window title: 'New Window'
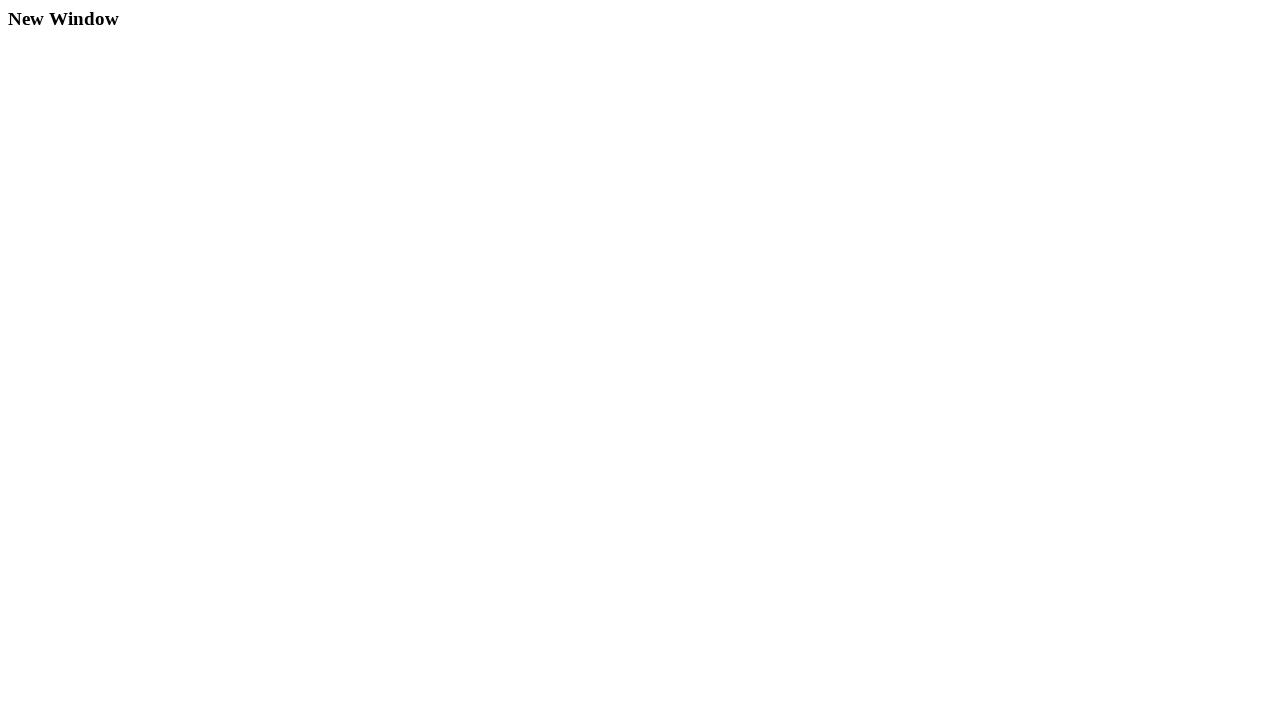

Closed the new window
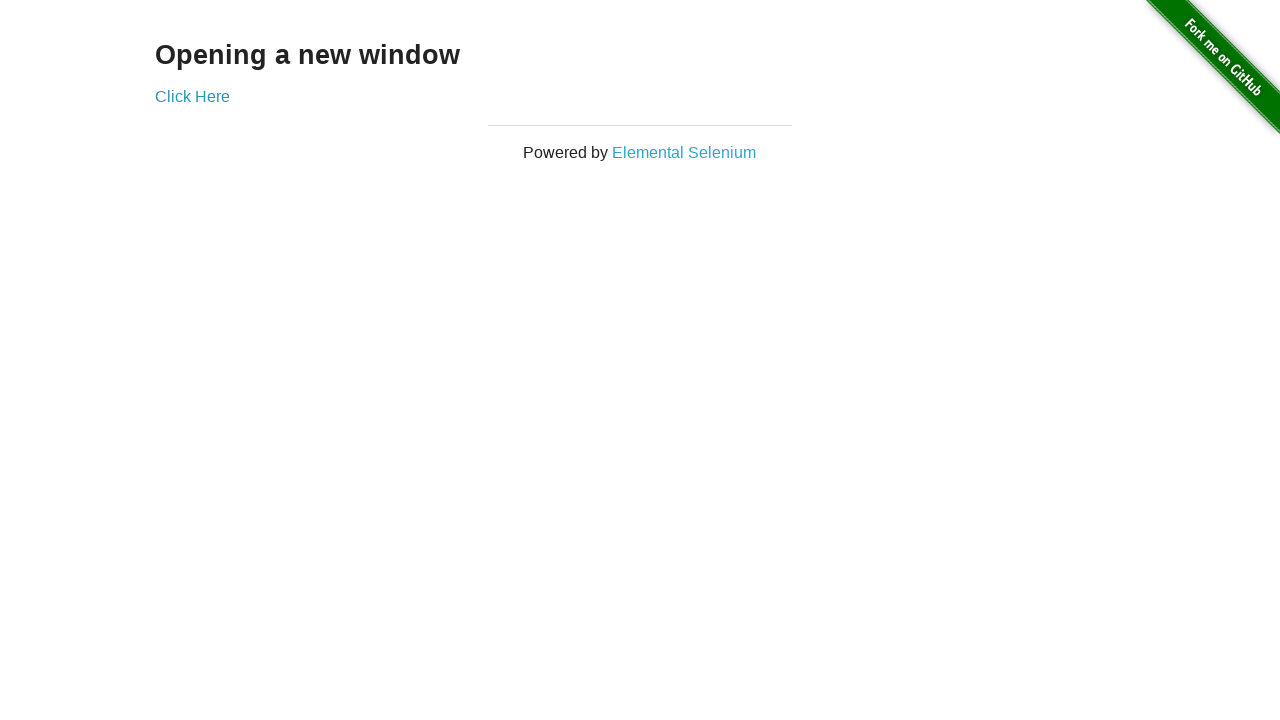

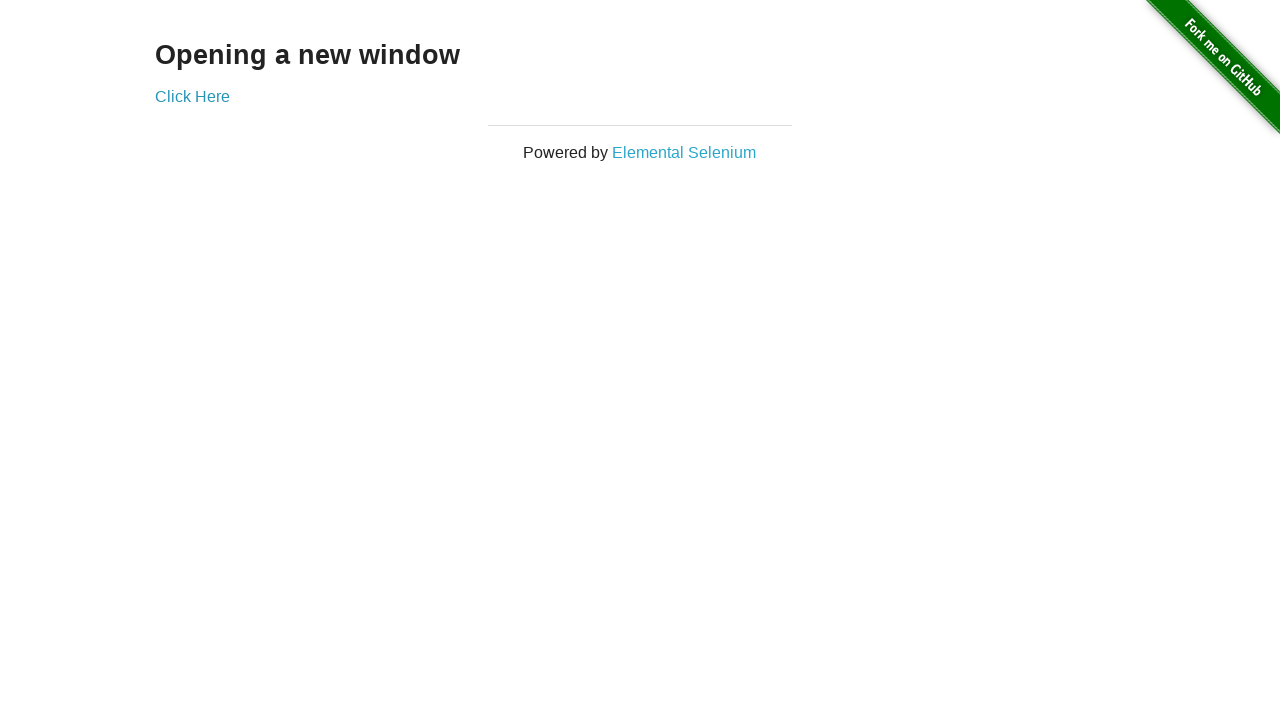